Tests window handling by navigating to a page with an iframe, clicking a link that opens a new window, verifying text in the new window, and then returning to verify text in the original window

Starting URL: https://the-internet.herokuapp.com/iframe

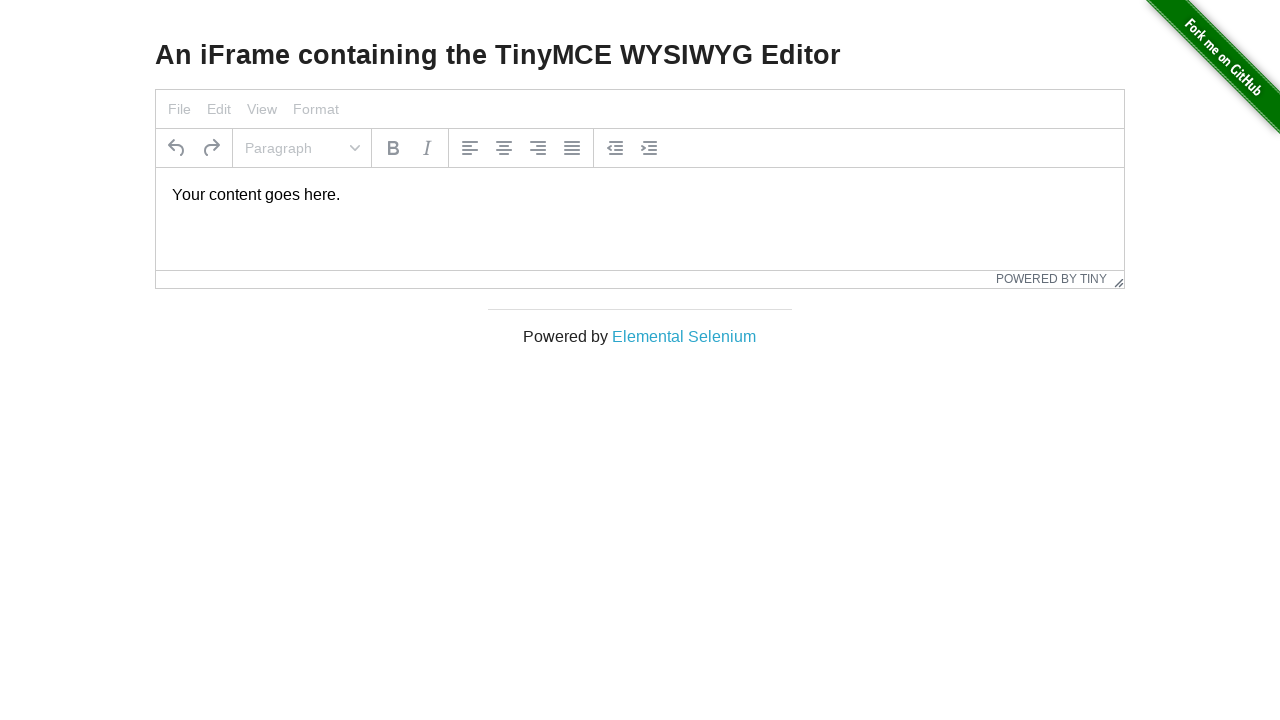

Stored original page reference
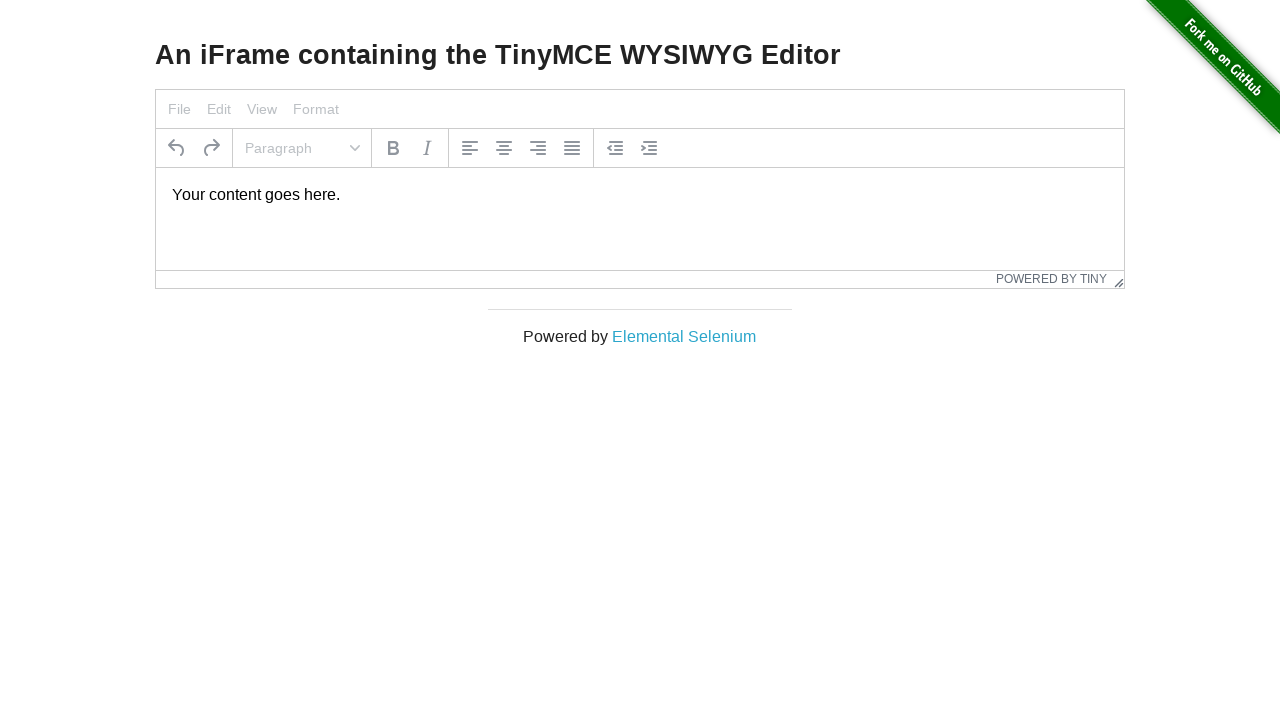

Clicked 'Elemental Selenium' link to open new window at (684, 336) on xpath=//a[text()='Elemental Selenium']
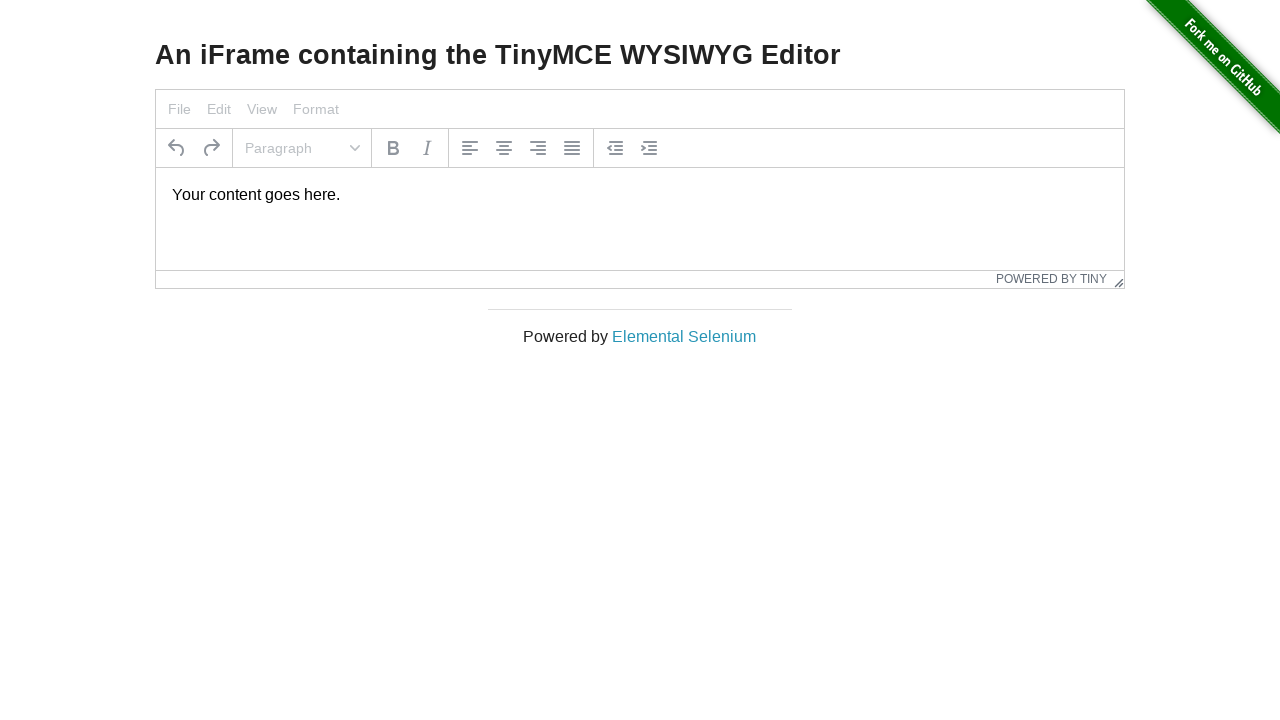

New window opened and captured
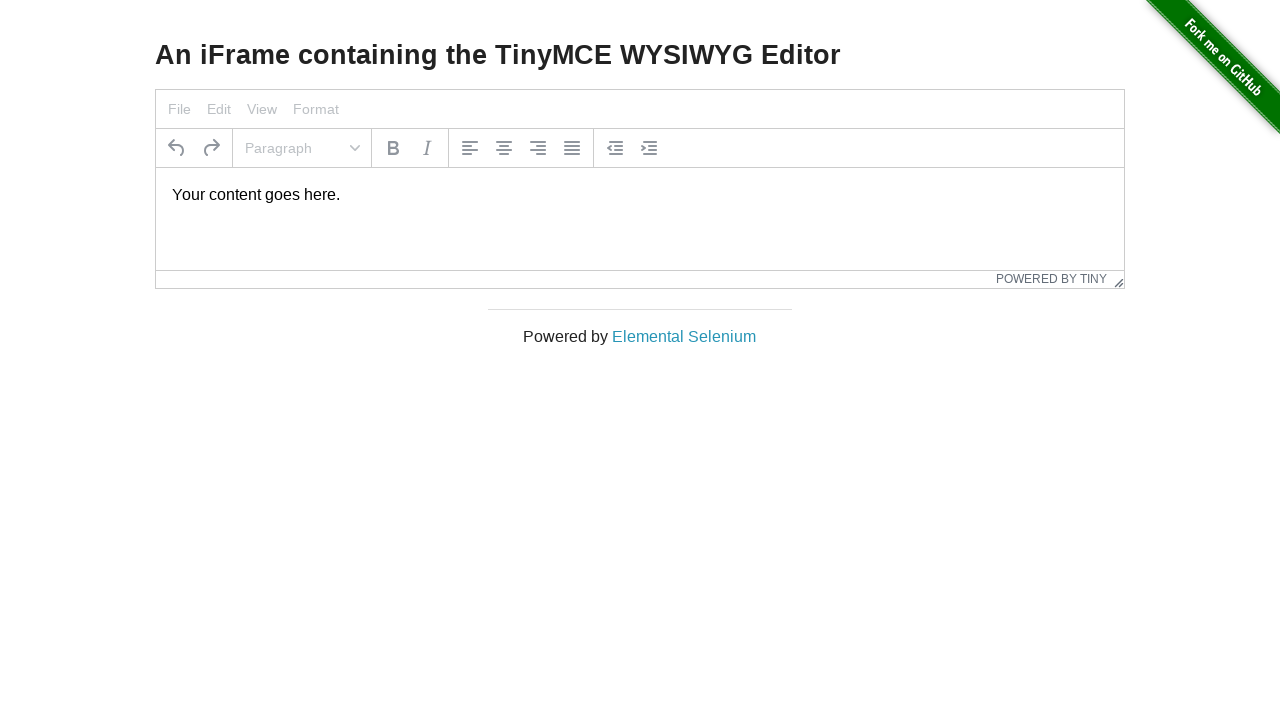

New page loaded completely
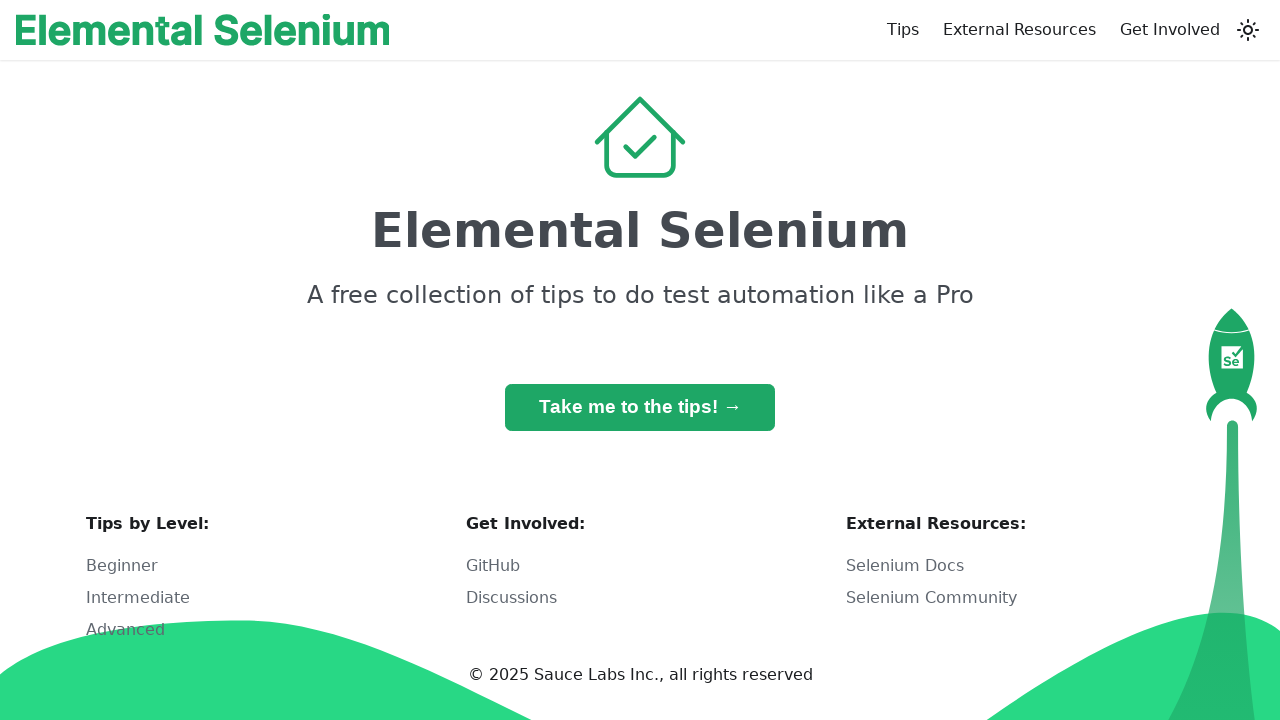

Retrieved heading text from new page: '{heading_text}'
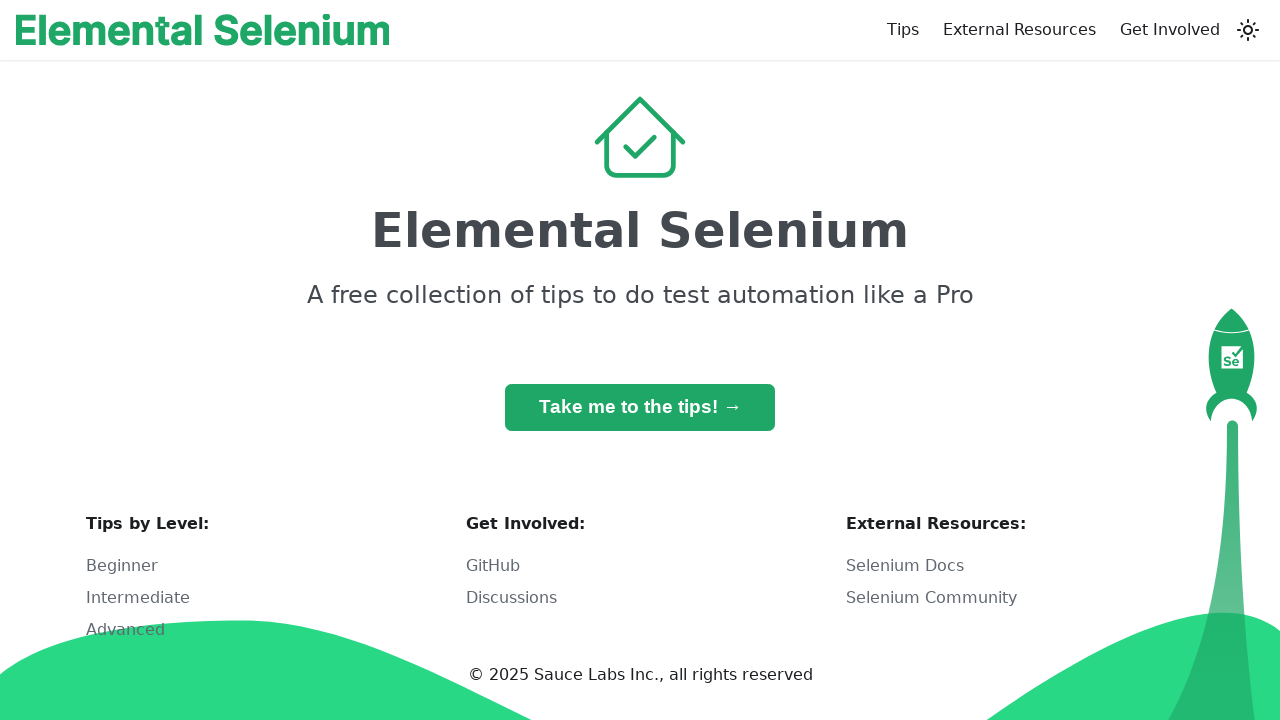

Verified heading text matches 'Elemental Selenium'
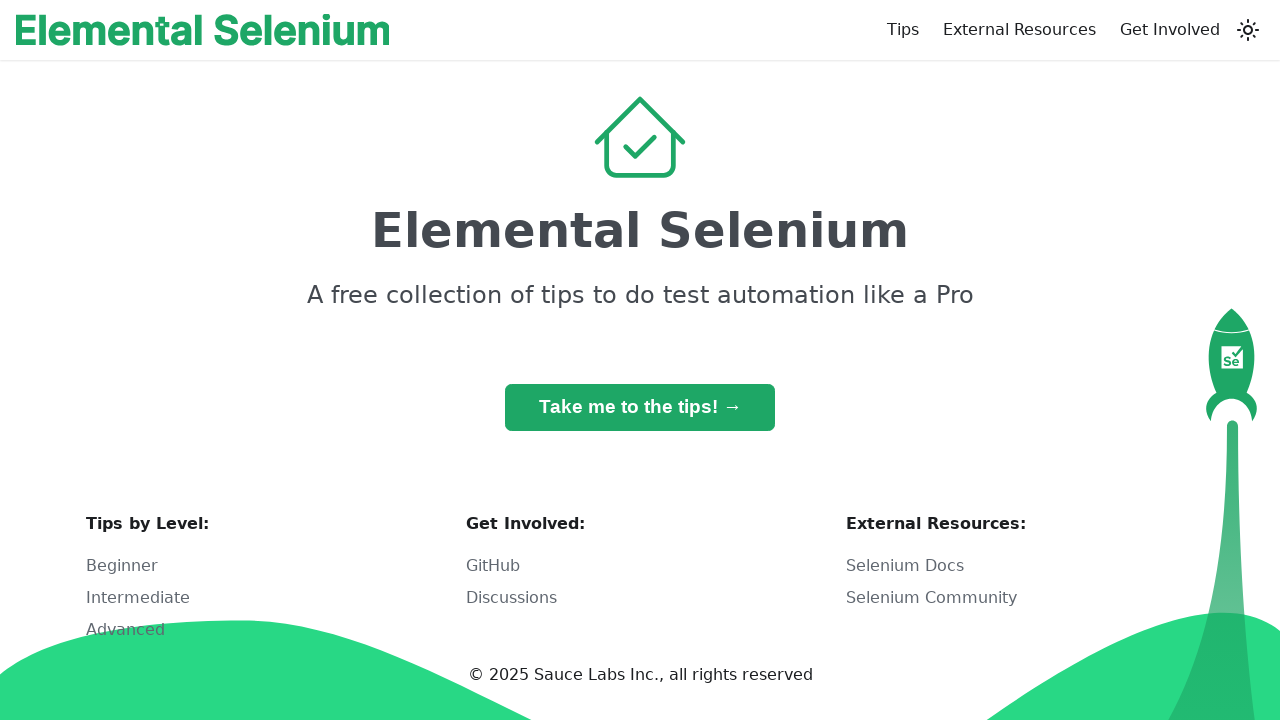

Switched back to original page
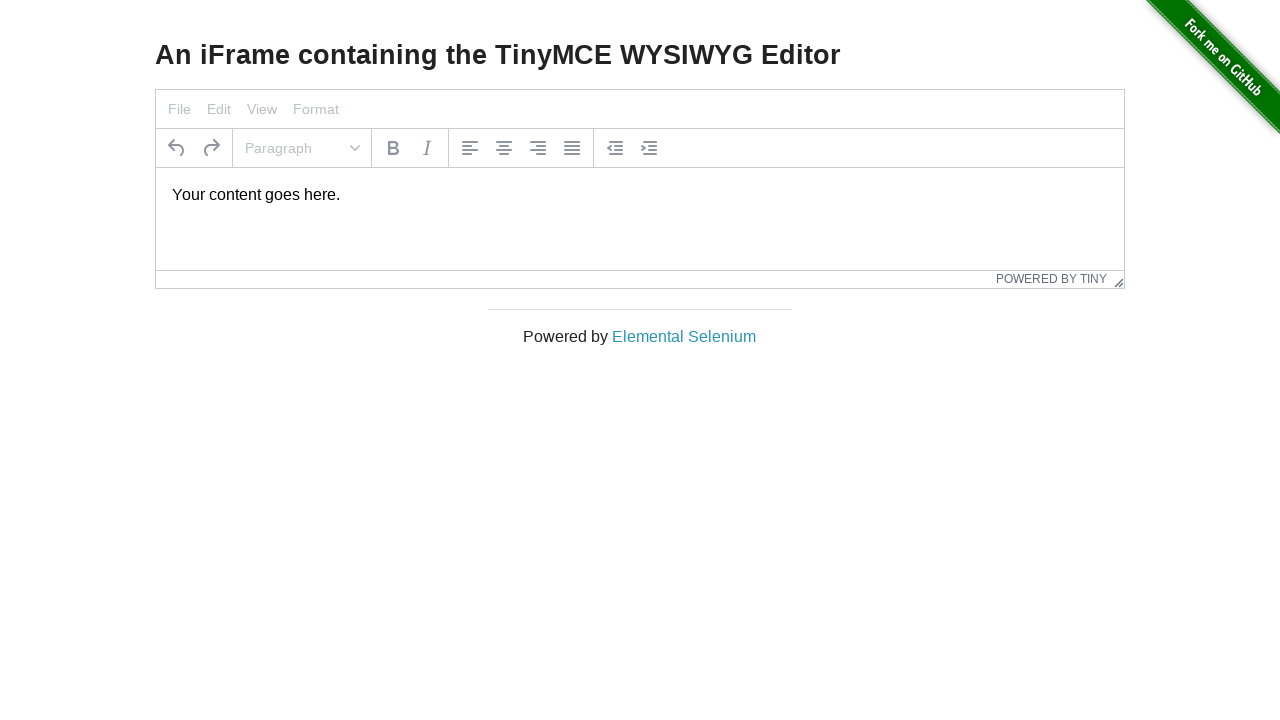

Retrieved iframe heading text from original page
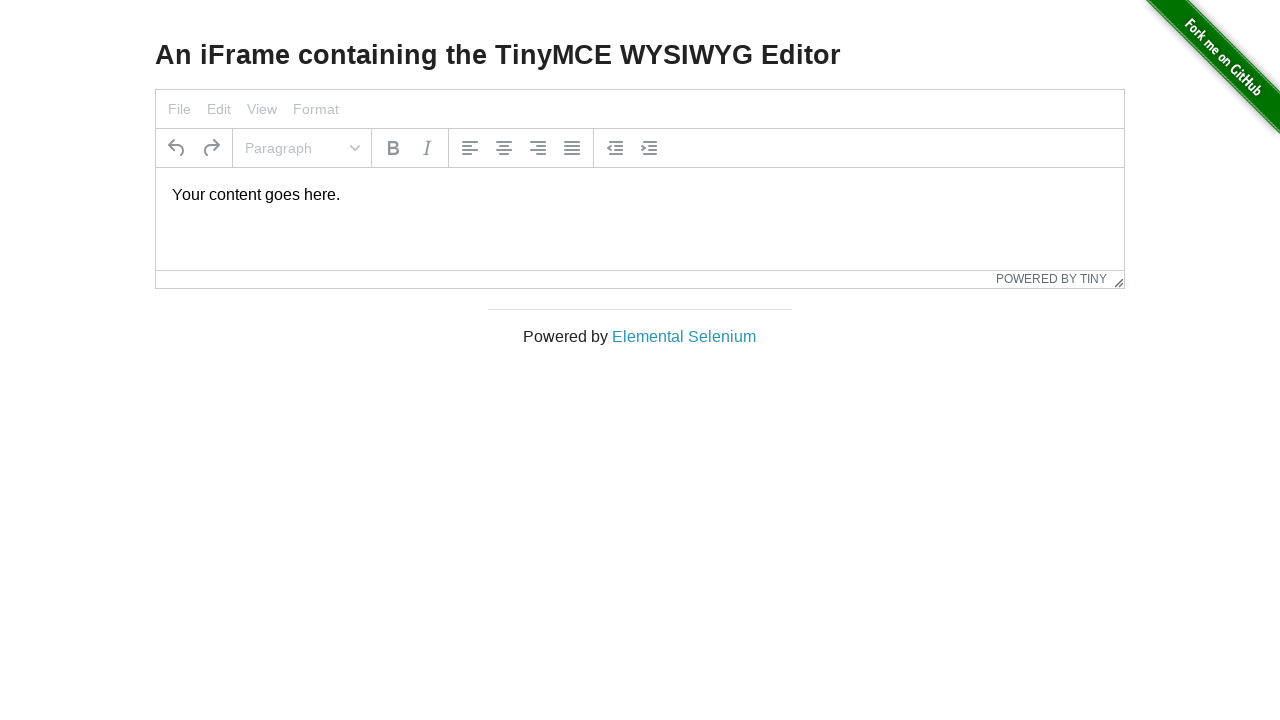

Verified iframe heading text matches expected value
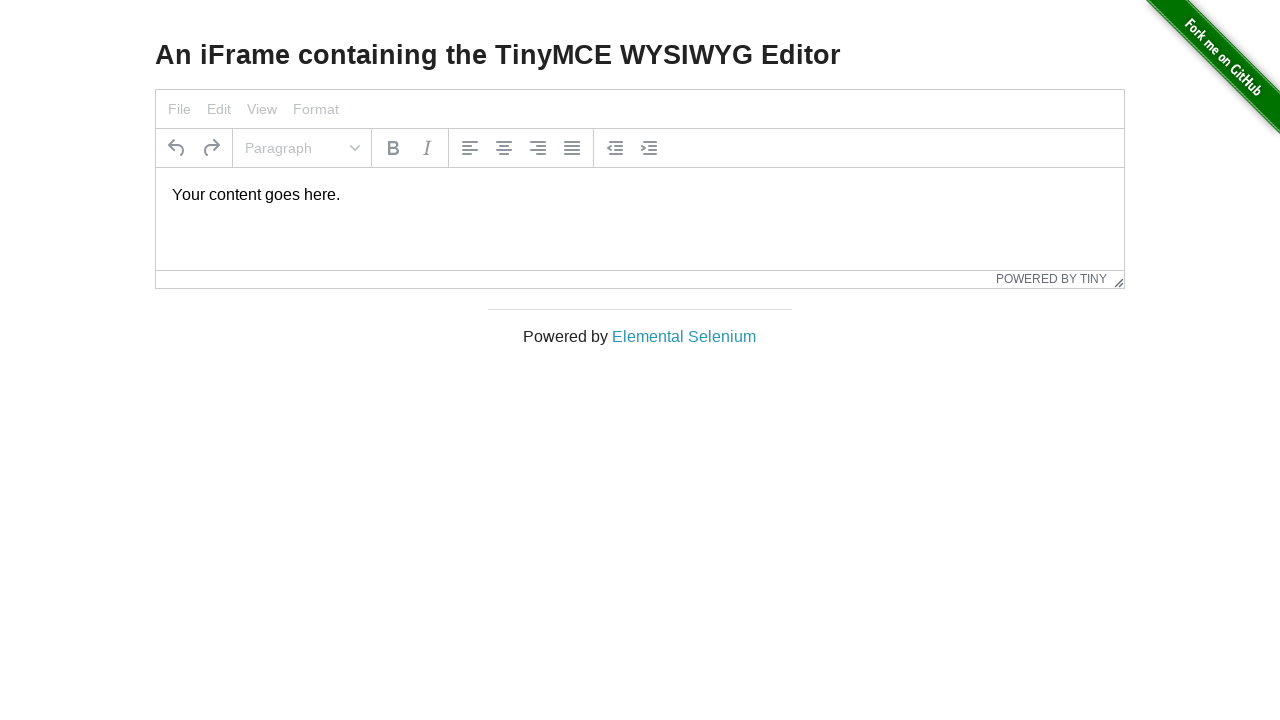

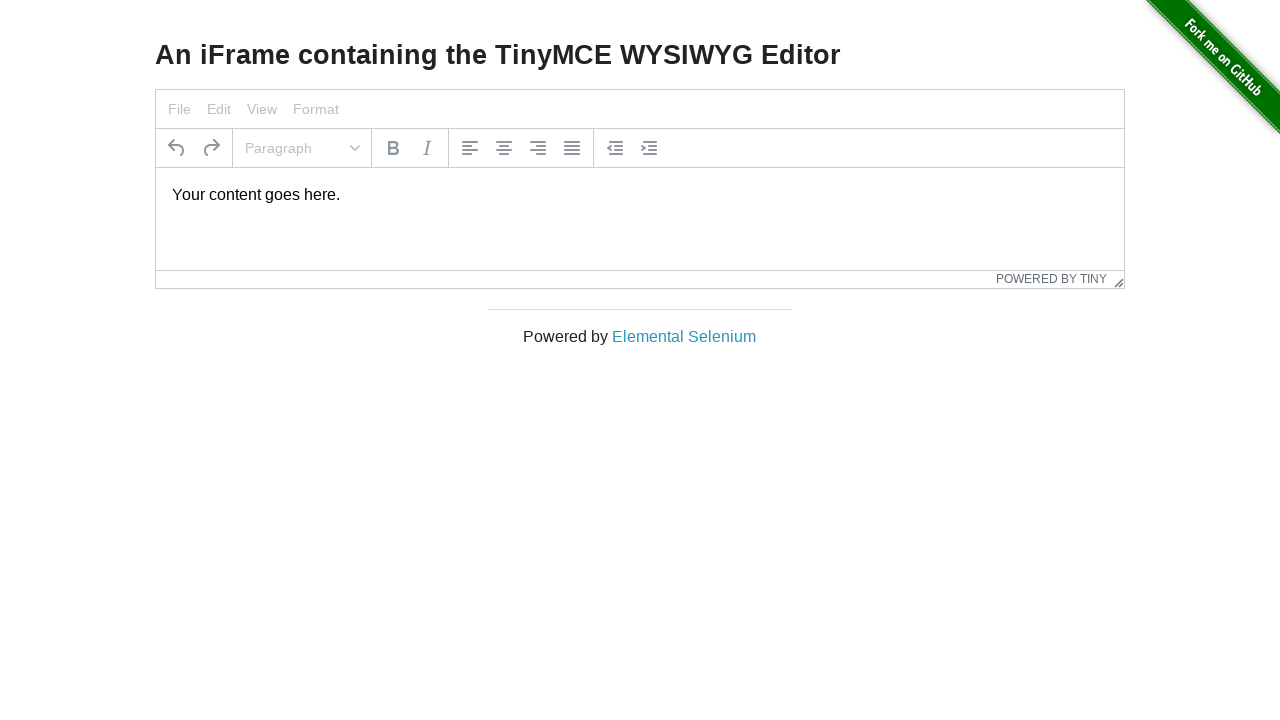